Tests form validation by submitting single file upload form without selecting a file

Starting URL: https://testautomationpractice.blogspot.com/

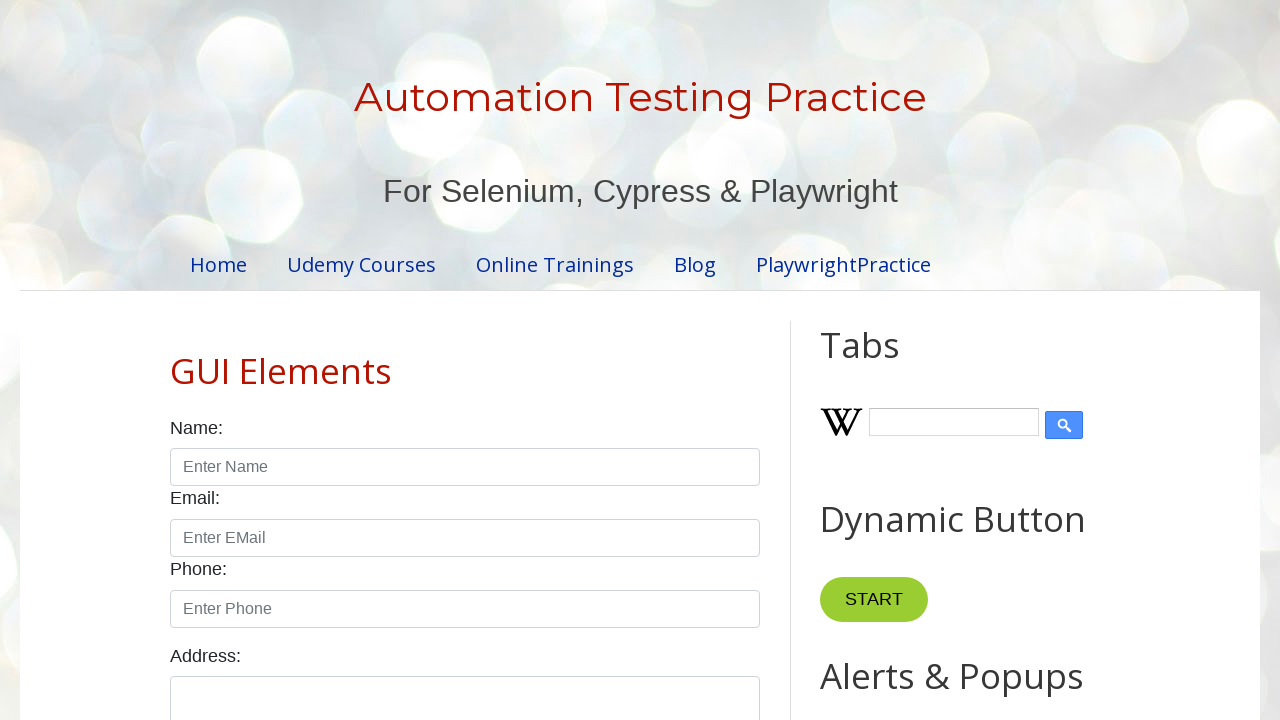

Clicked 'Upload Single File' button without selecting a file at (578, 361) on internal:role=button[name="Upload Single File"i]
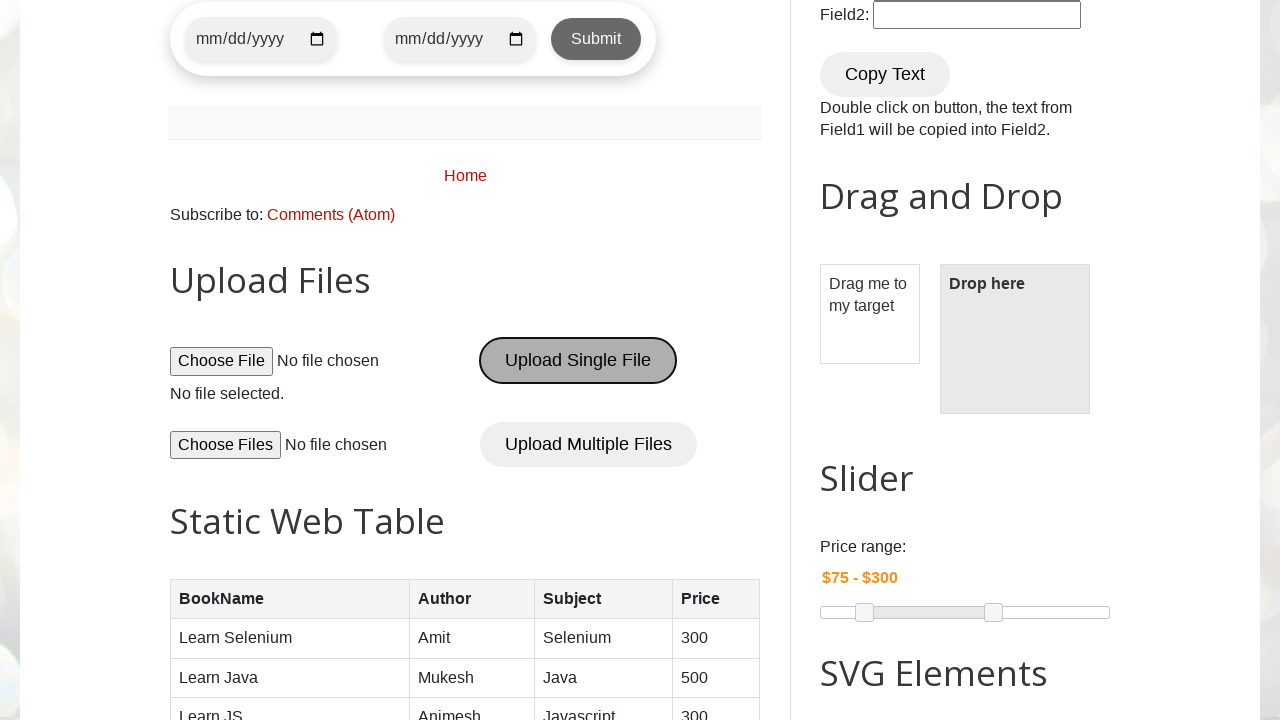

Form validation message appeared after submitting without file selection
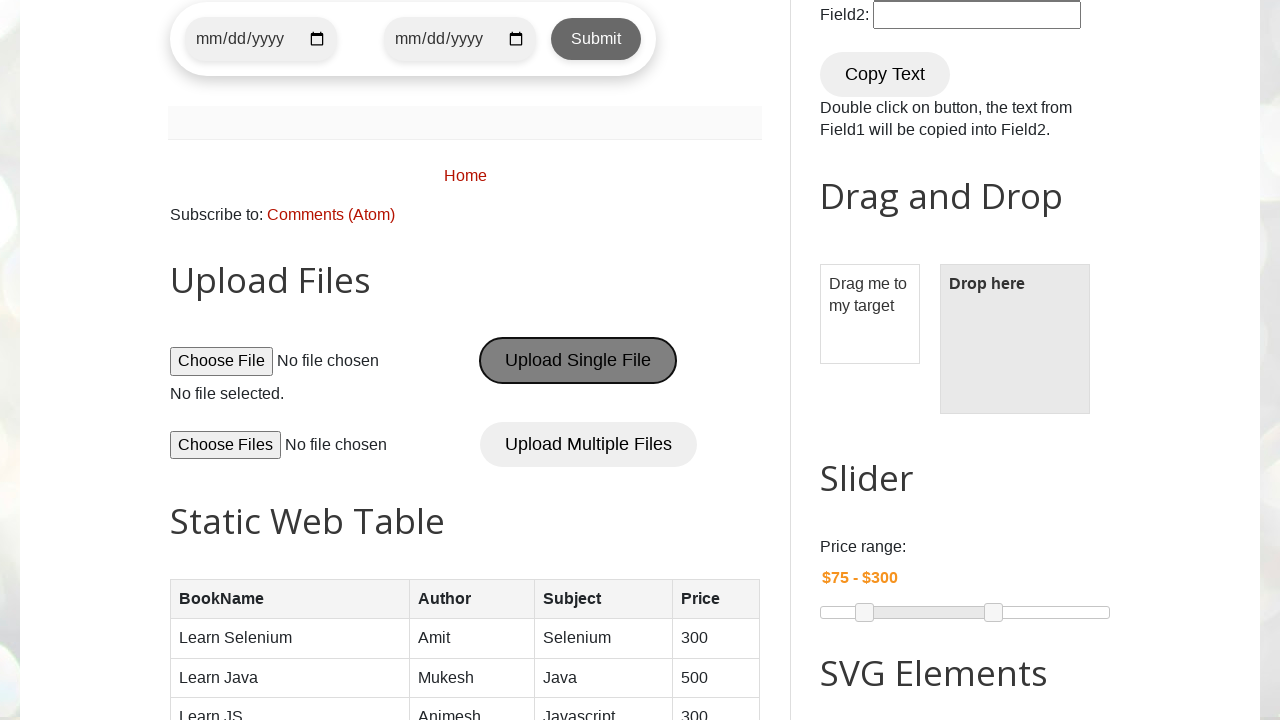

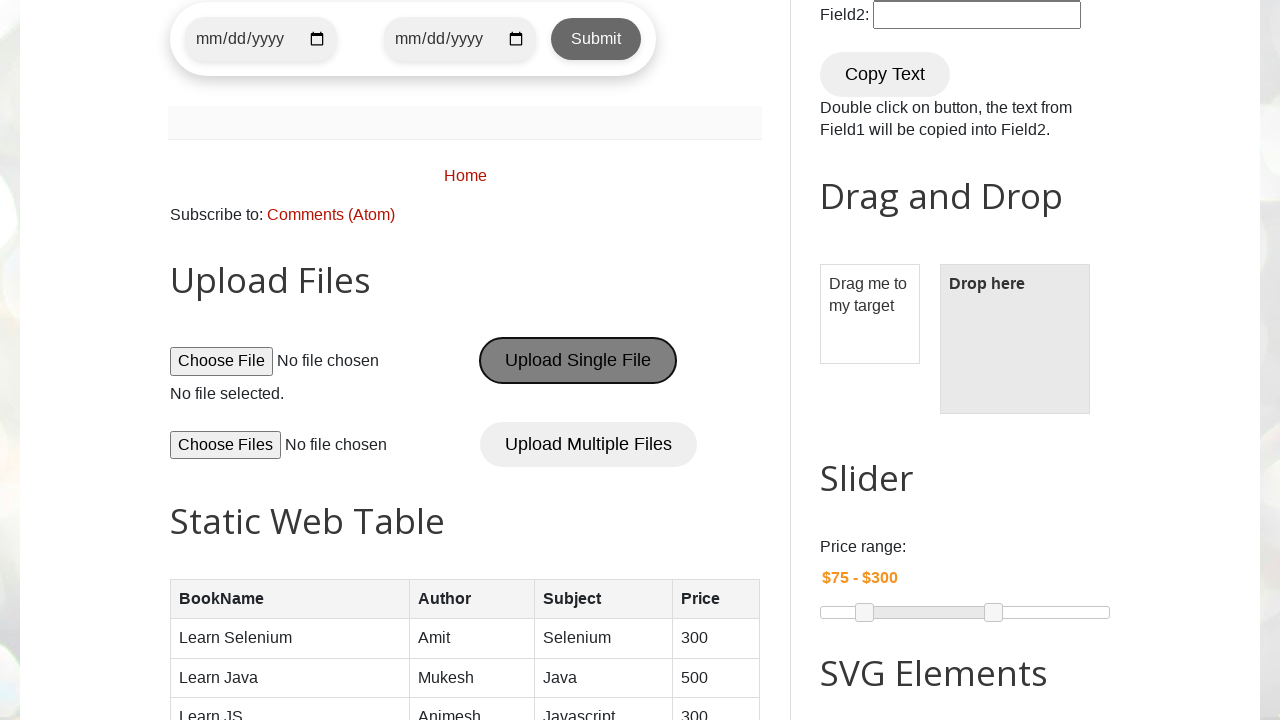